Tests right-click (context menu) functionality by performing a context click on a button element to trigger the context menu

Starting URL: https://swisnl.github.io/jQuery-contextMenu/demo.html

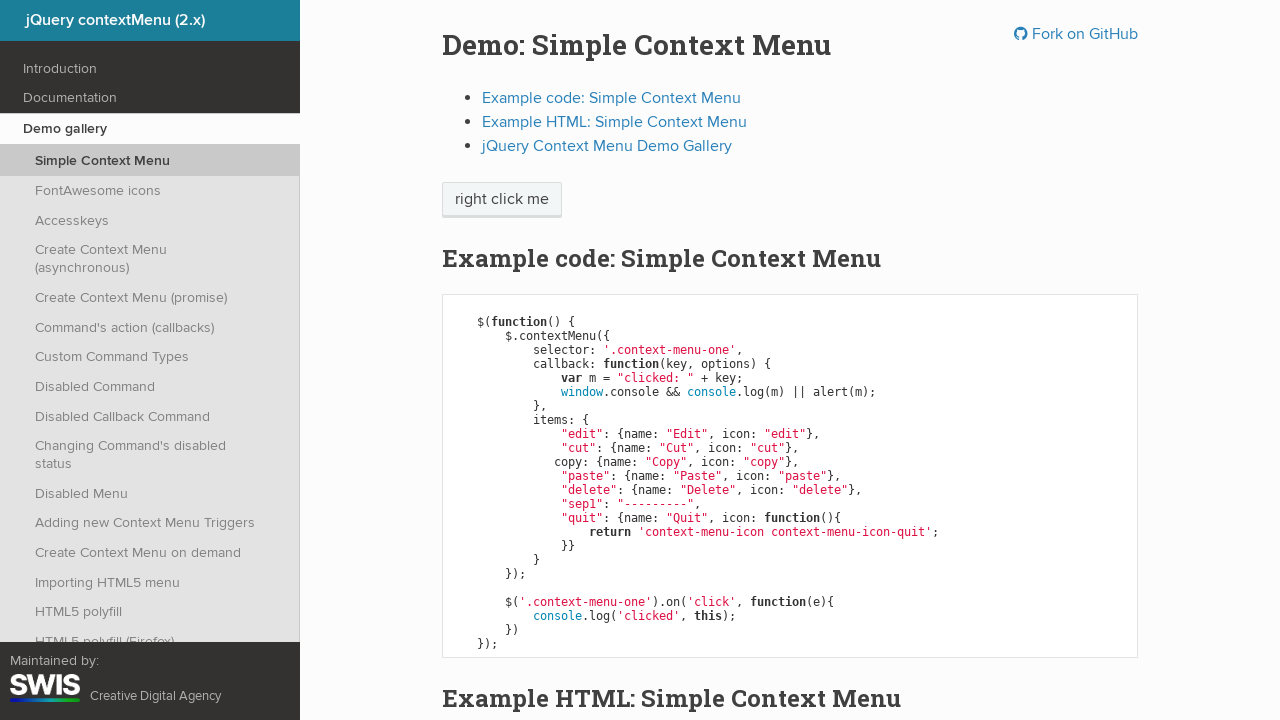

Right-clicked on context menu button to trigger context menu at (502, 200) on span.context-menu-one.btn.btn-neutral
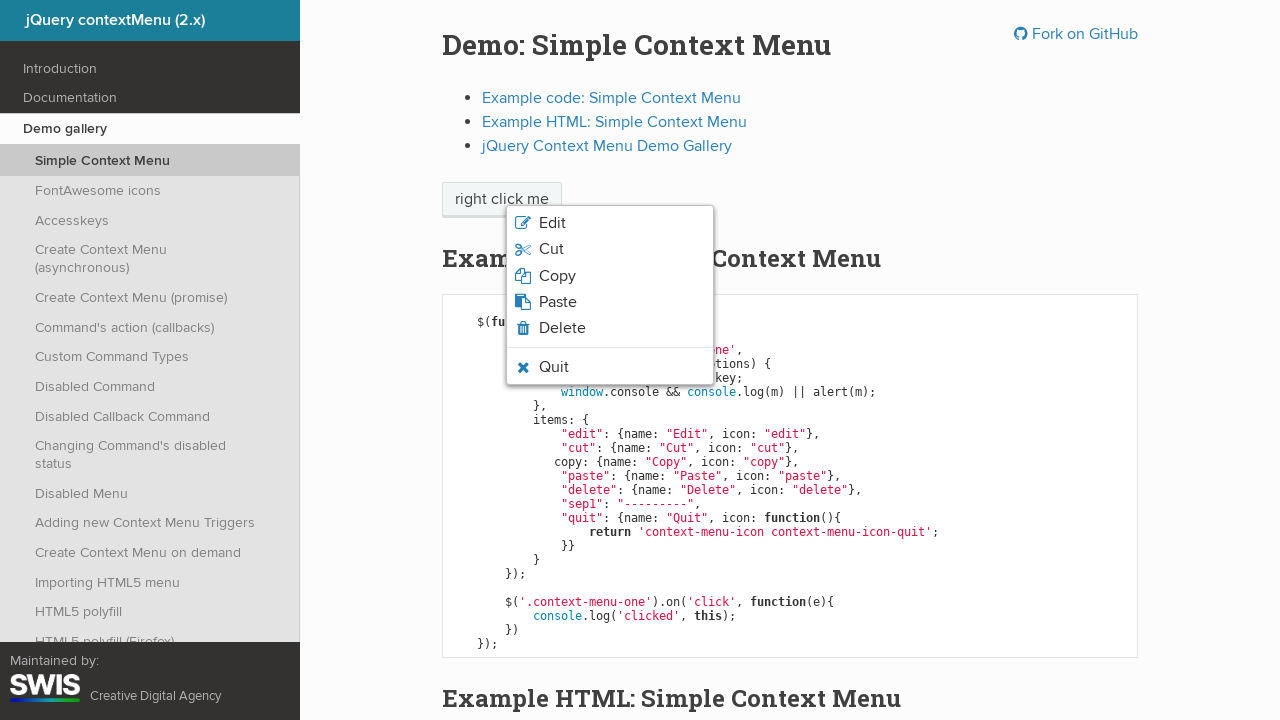

Context menu appeared and became visible
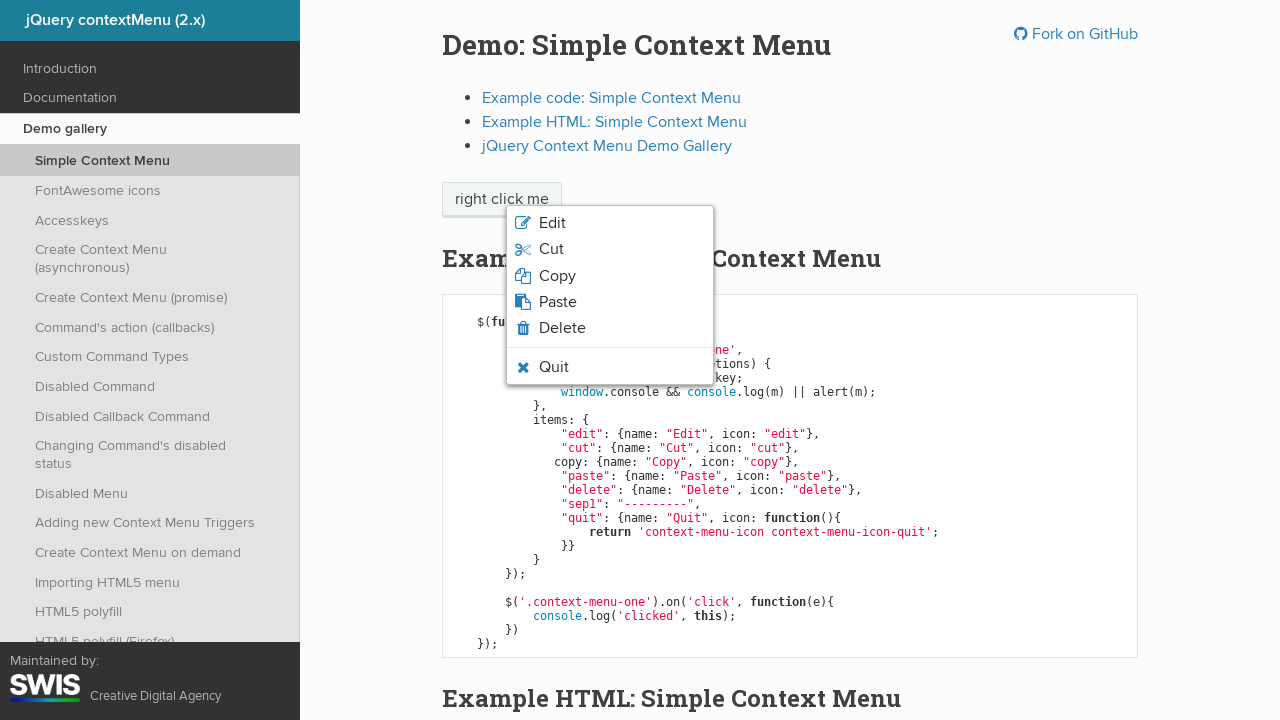

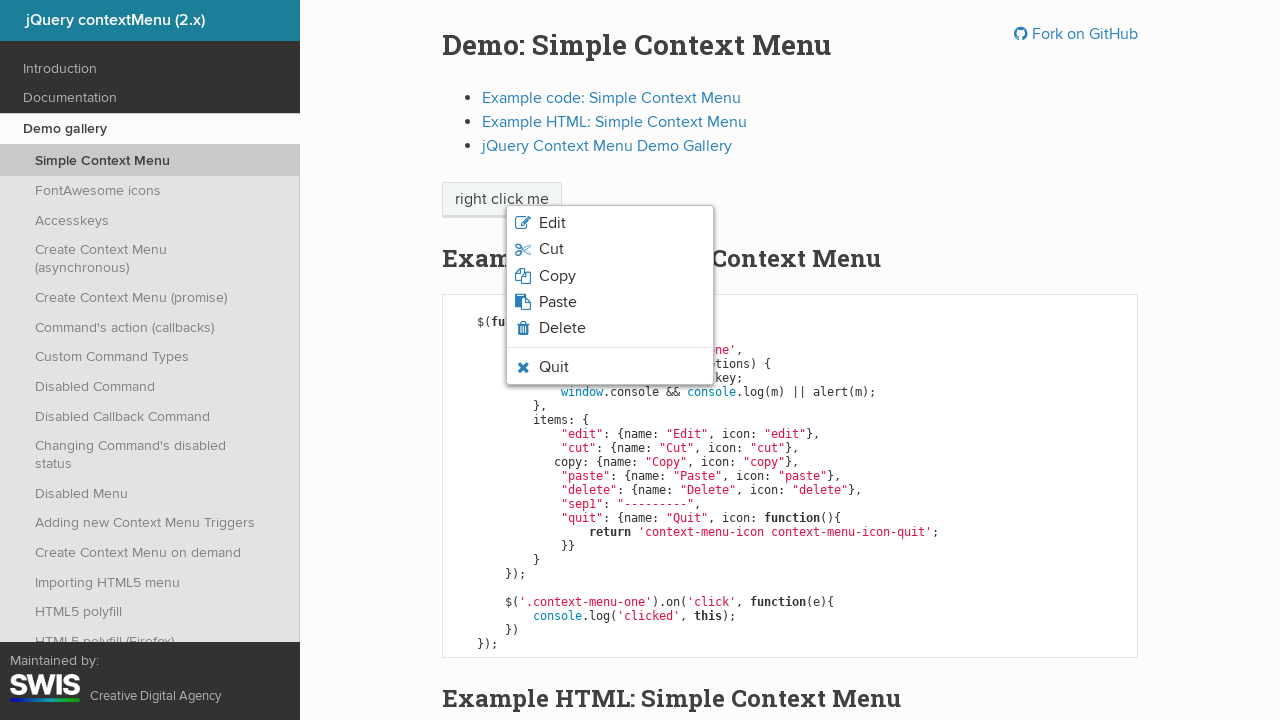